Tests various checkbox interactions including basic checkboxes, tri-state checkboxes, toggle switches, and multi-select checkboxes on a demo page

Starting URL: https://leafground.com/checkbox.xhtml

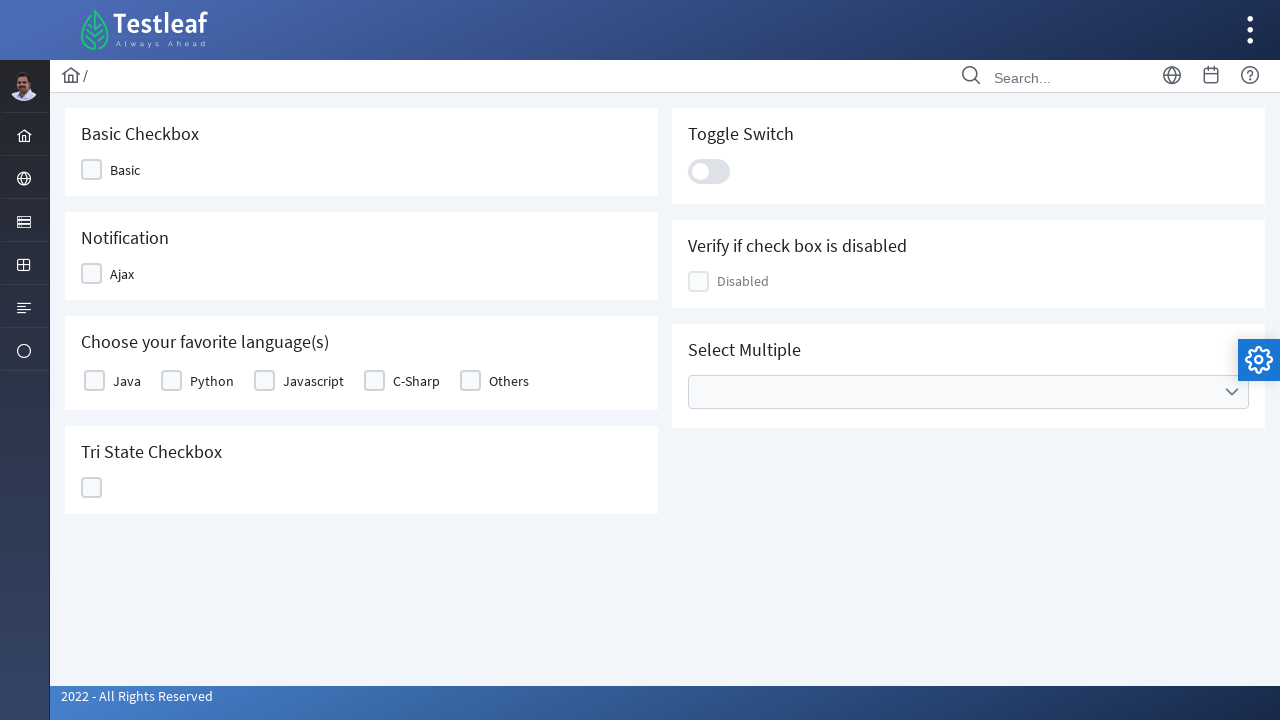

Clicked Basic checkbox at (125, 170) on xpath=//span[text()='Basic']
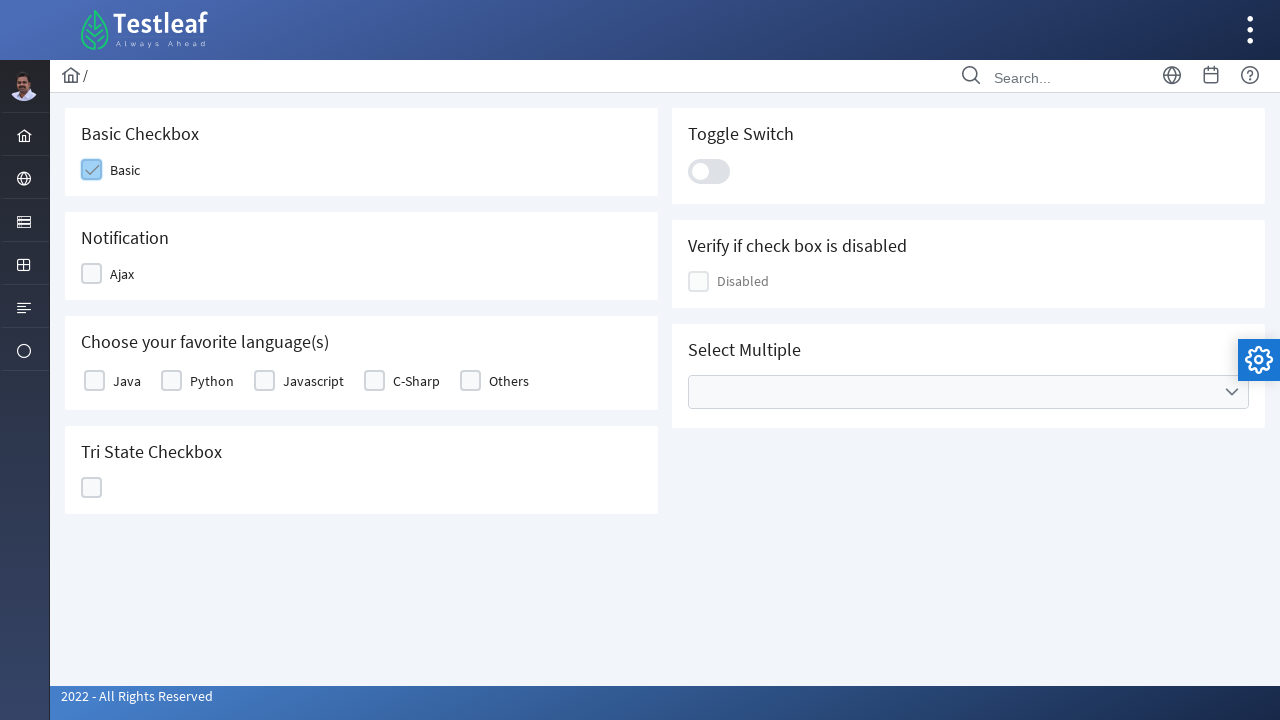

Clicked Ajax checkbox at (122, 274) on xpath=//span[text()='Ajax']
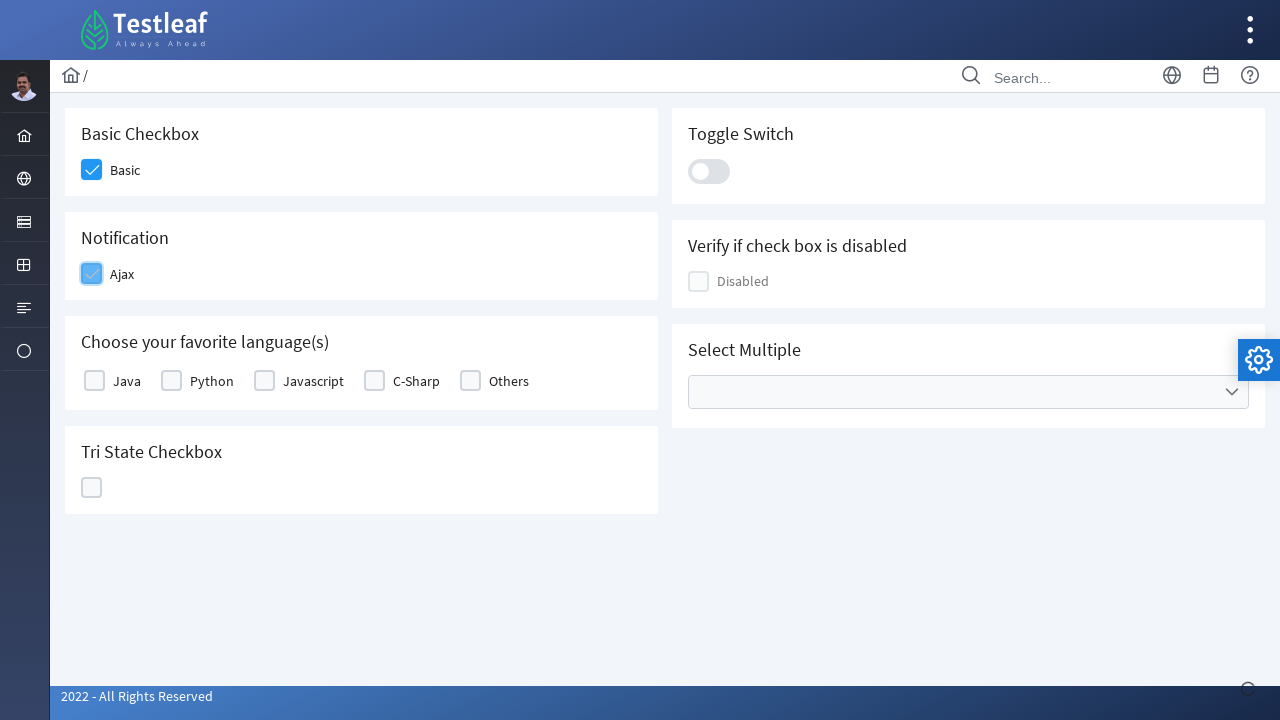

Selected Java programming language checkbox at (127, 381) on xpath=//label[text()='Java']
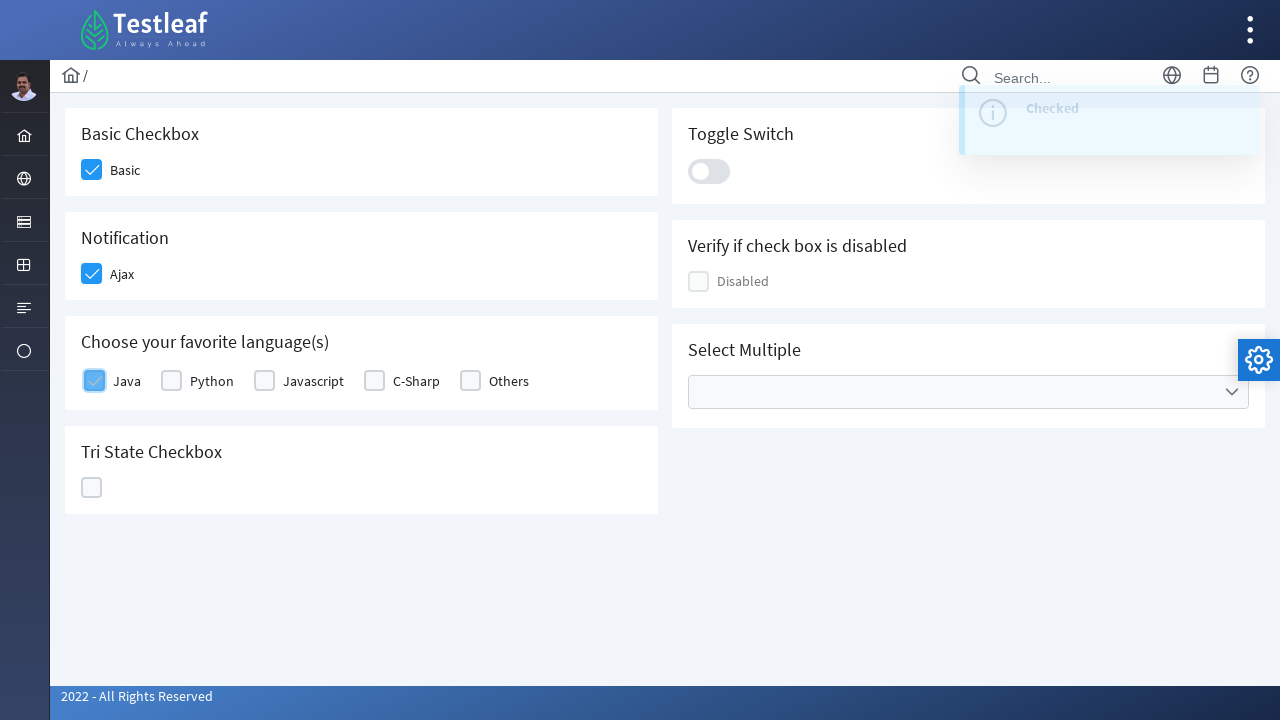

Selected Python programming language checkbox at (212, 381) on xpath=//label[text()='Python']
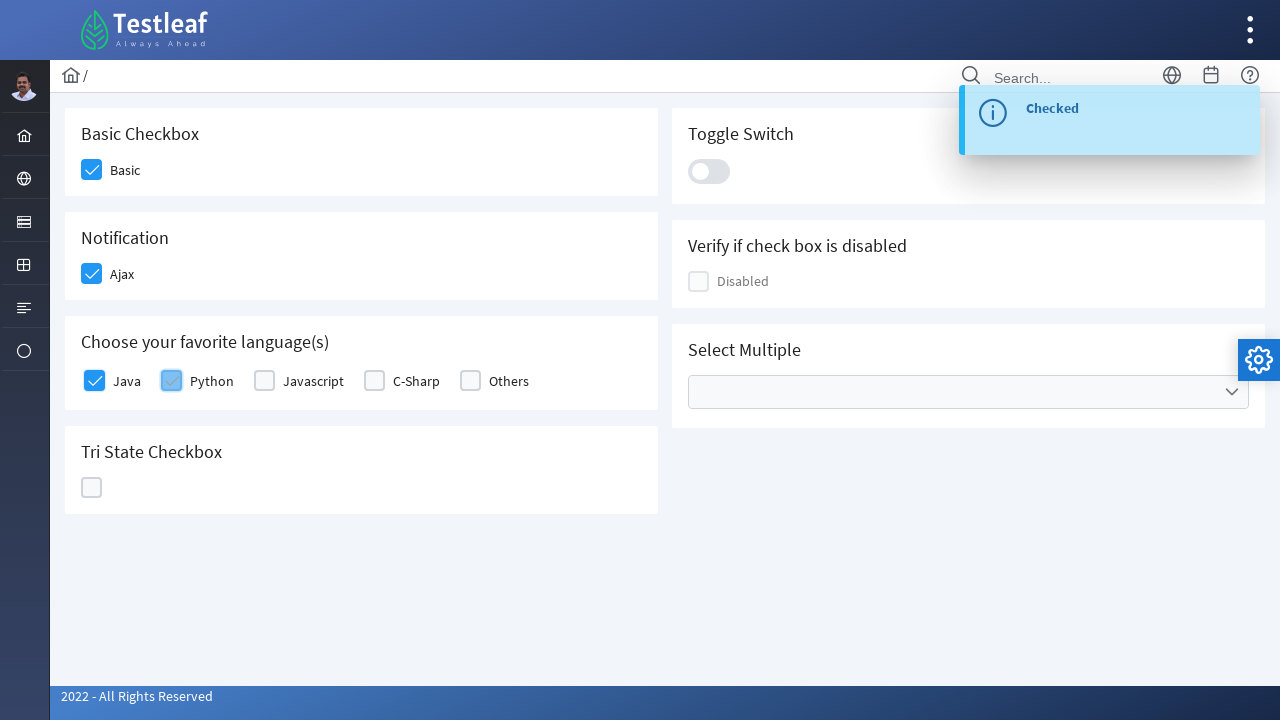

Selected Others programming language checkbox at (509, 381) on xpath=//label[text()='Others']
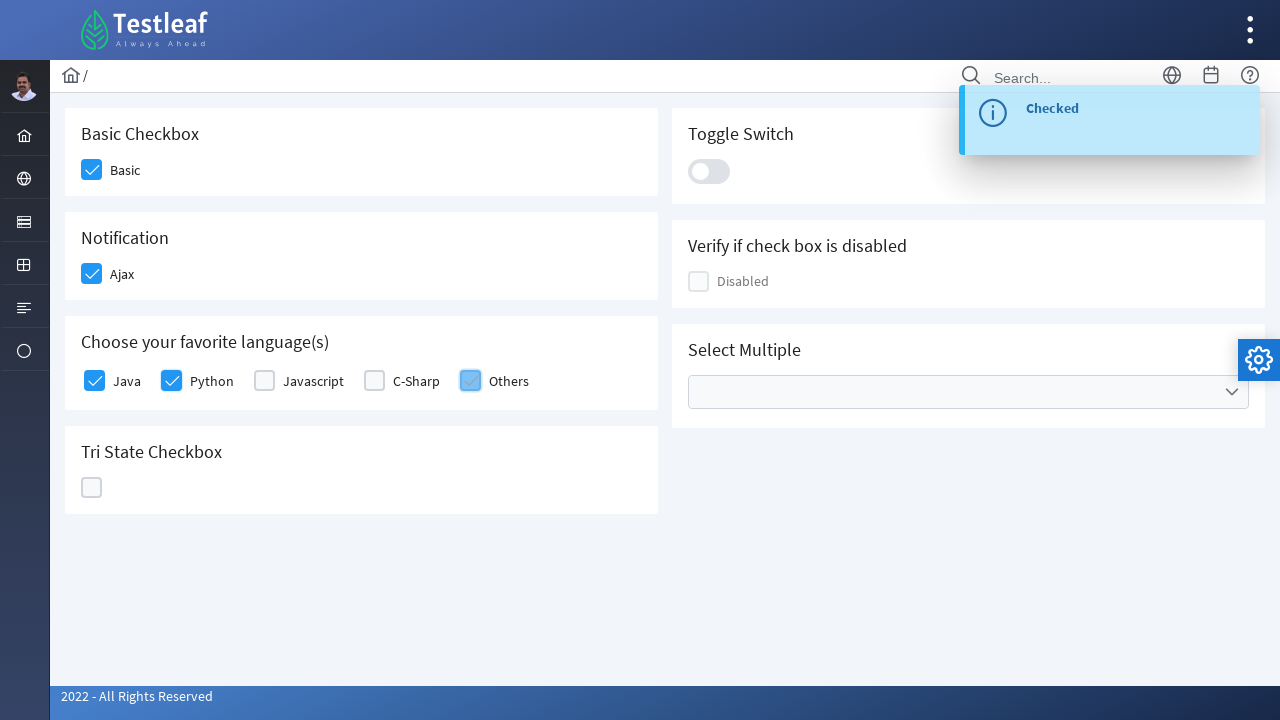

Clicked Tri State Checkbox at (362, 488) on xpath=//h5[text()='Tri State Checkbox']//following::div
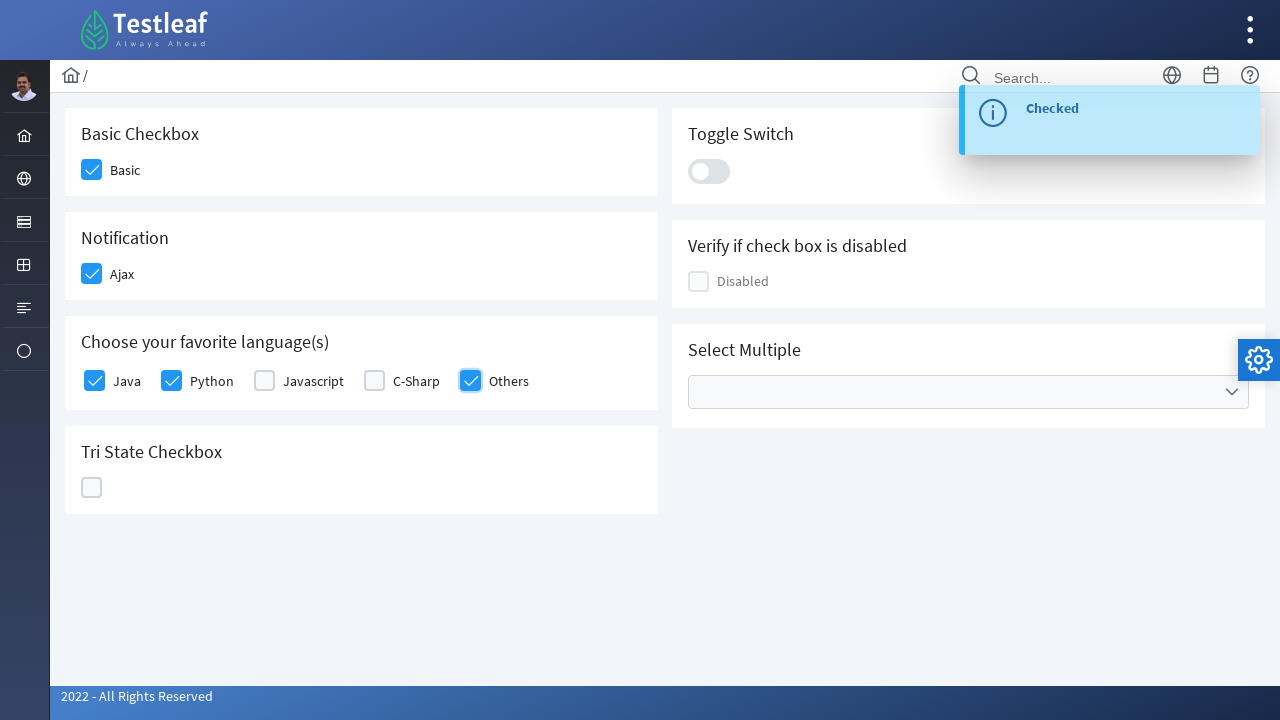

Clicked toggle switch at (709, 171) on xpath=//div[@class='ui-toggleswitch-slider']
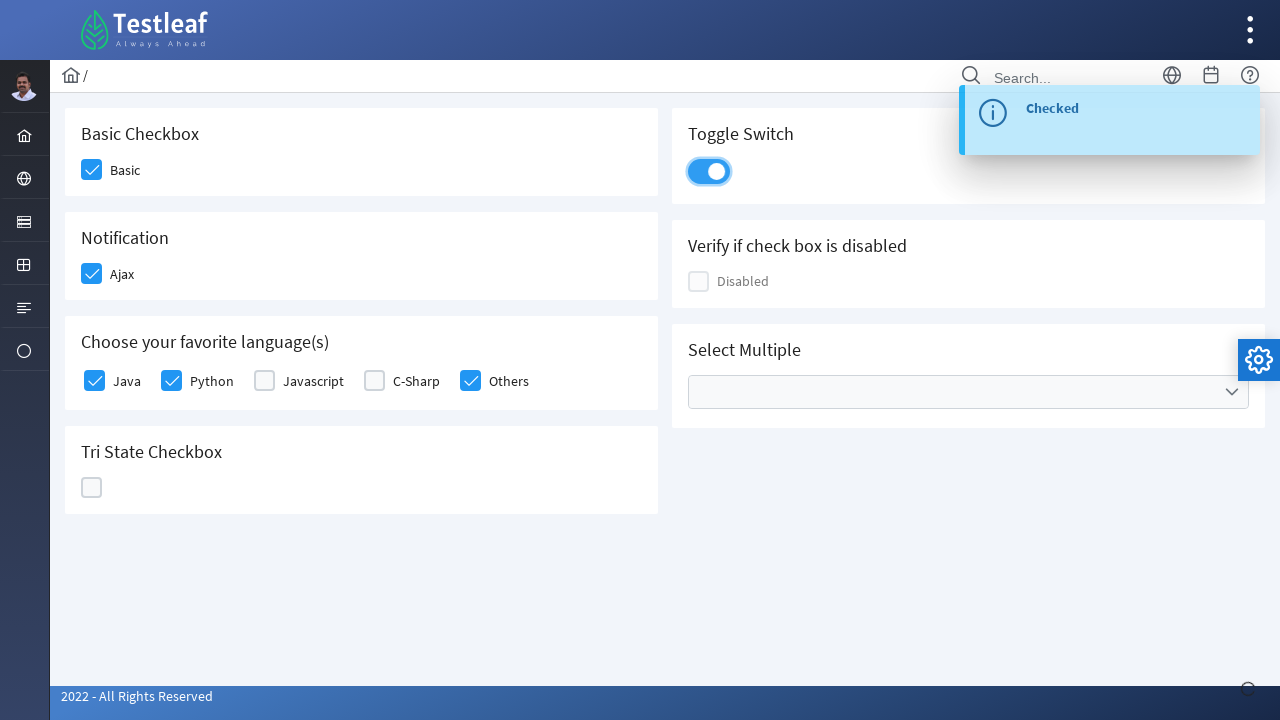

Opened multi-select checkbox menu at (1232, 392) on xpath=//div[@class='ui-selectcheckboxmenu-trigger ui-state-default ui-corner-rig
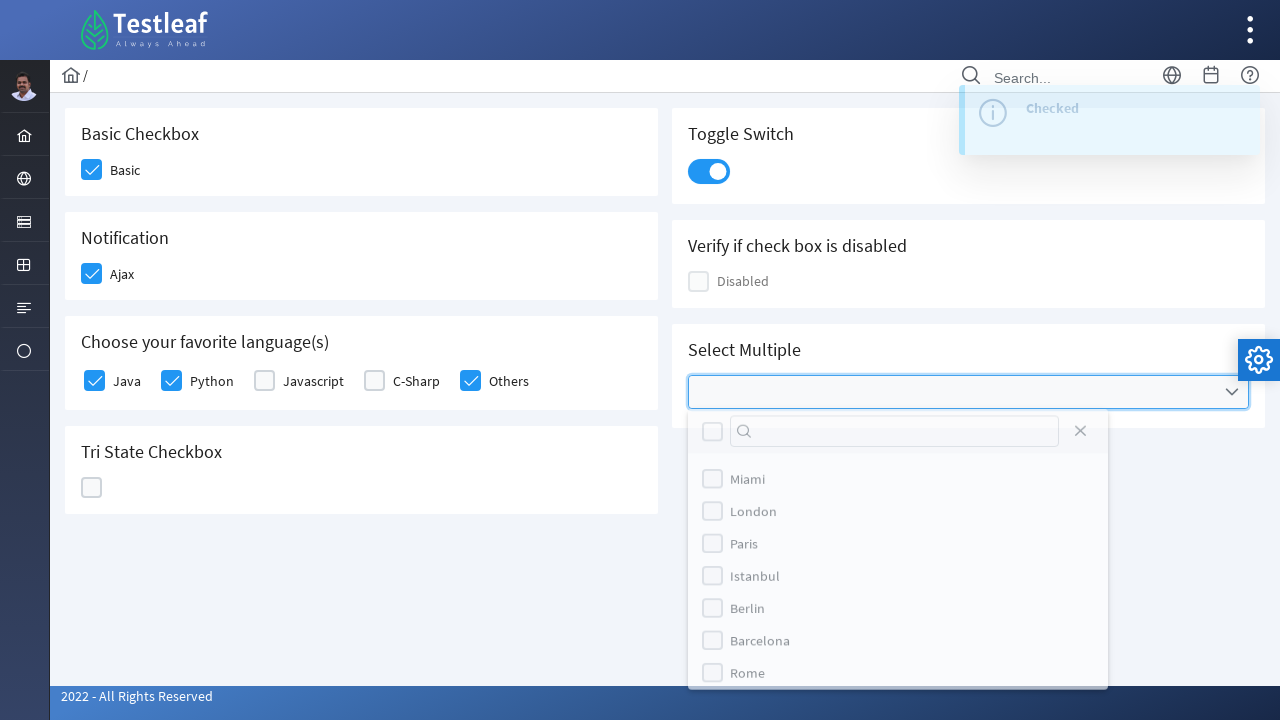

Selected London from multi-select dropdown at (754, 519) on (//label[text()='London'])[2]
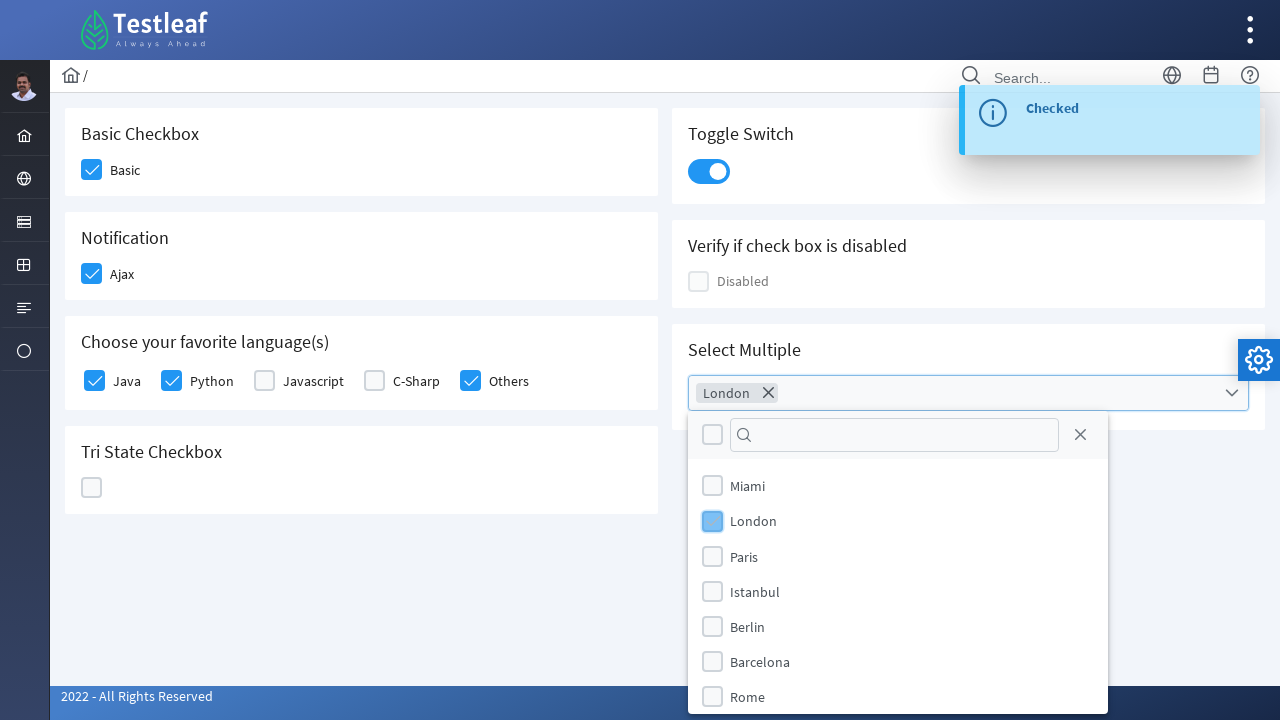

Selected Paris from multi-select dropdown at (744, 556) on (//label[text()='Paris'])[2]
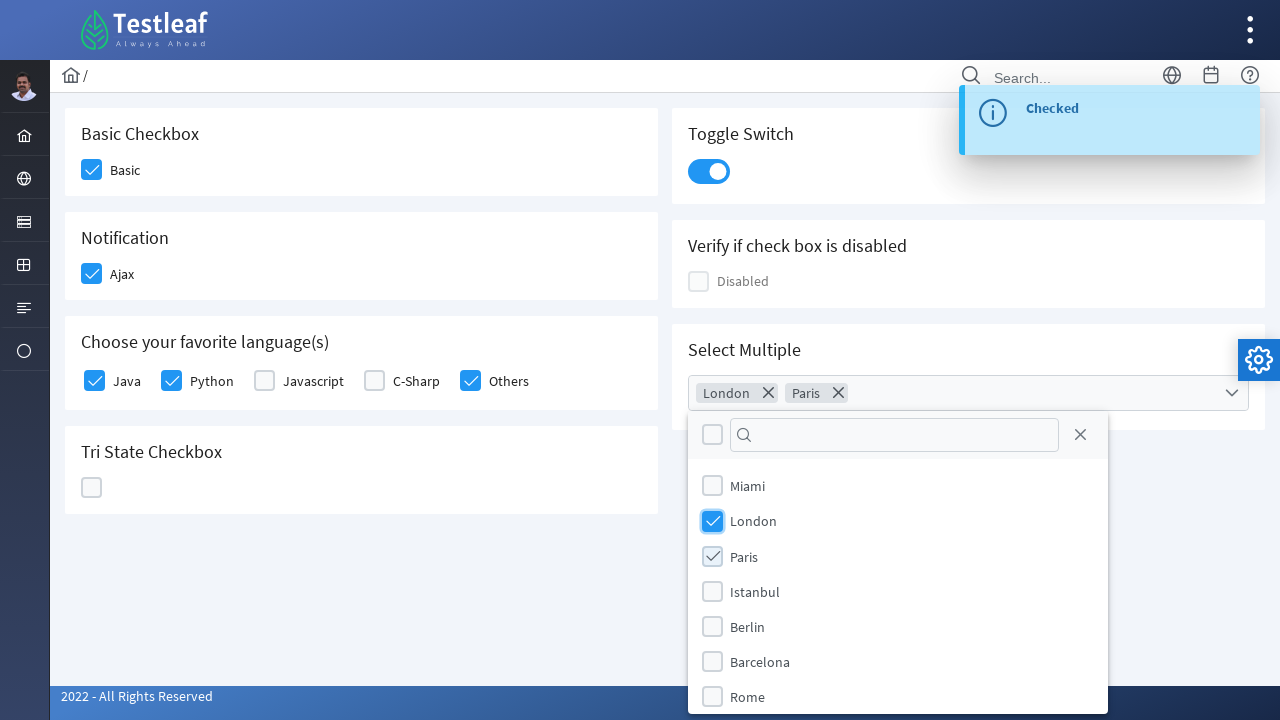

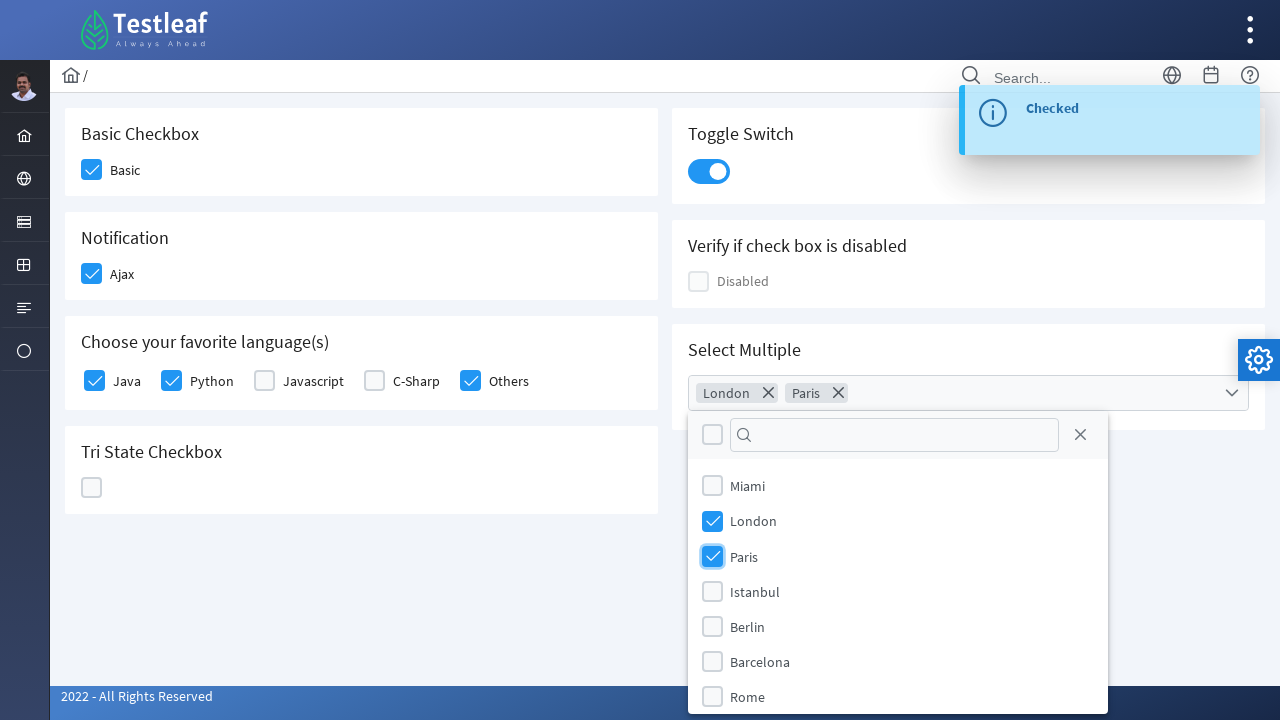